Tests the search functionality on a product offers page by entering "Rice" in the search field and verifying that filtered results are displayed

Starting URL: https://rahulshettyacademy.com/seleniumPractise/#/offers

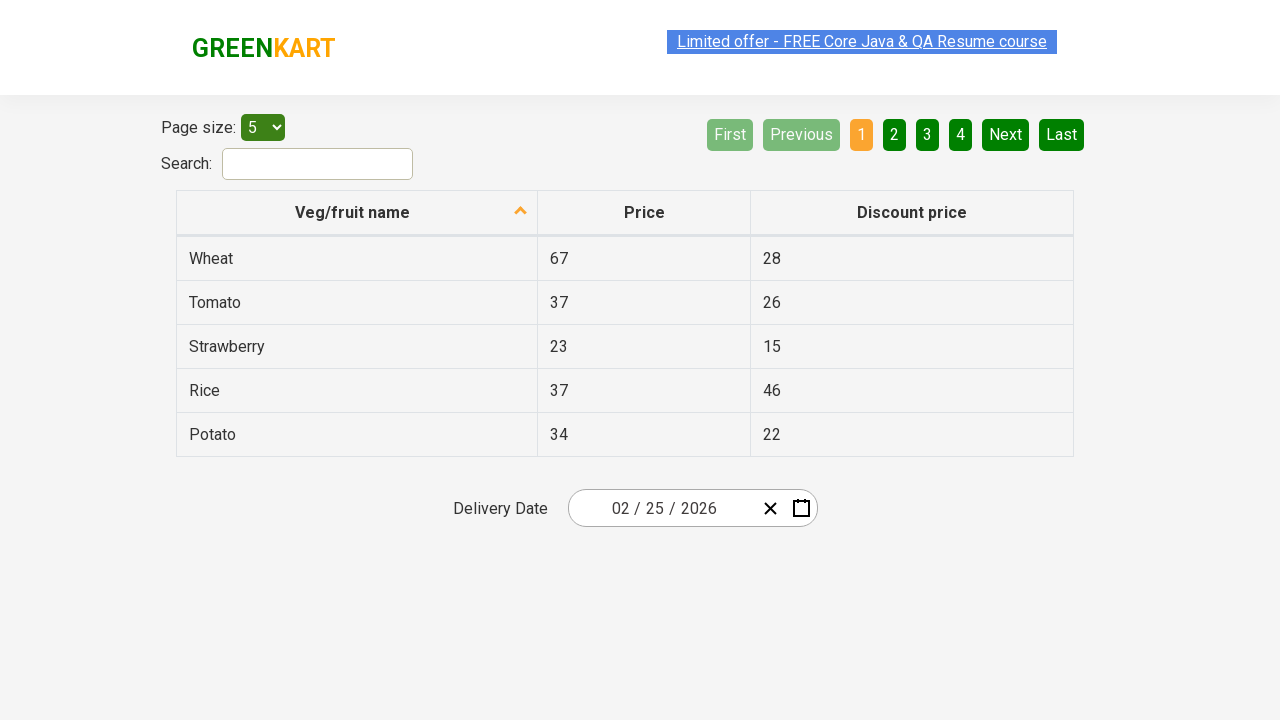

Filled search field with 'Rice' on #search-field
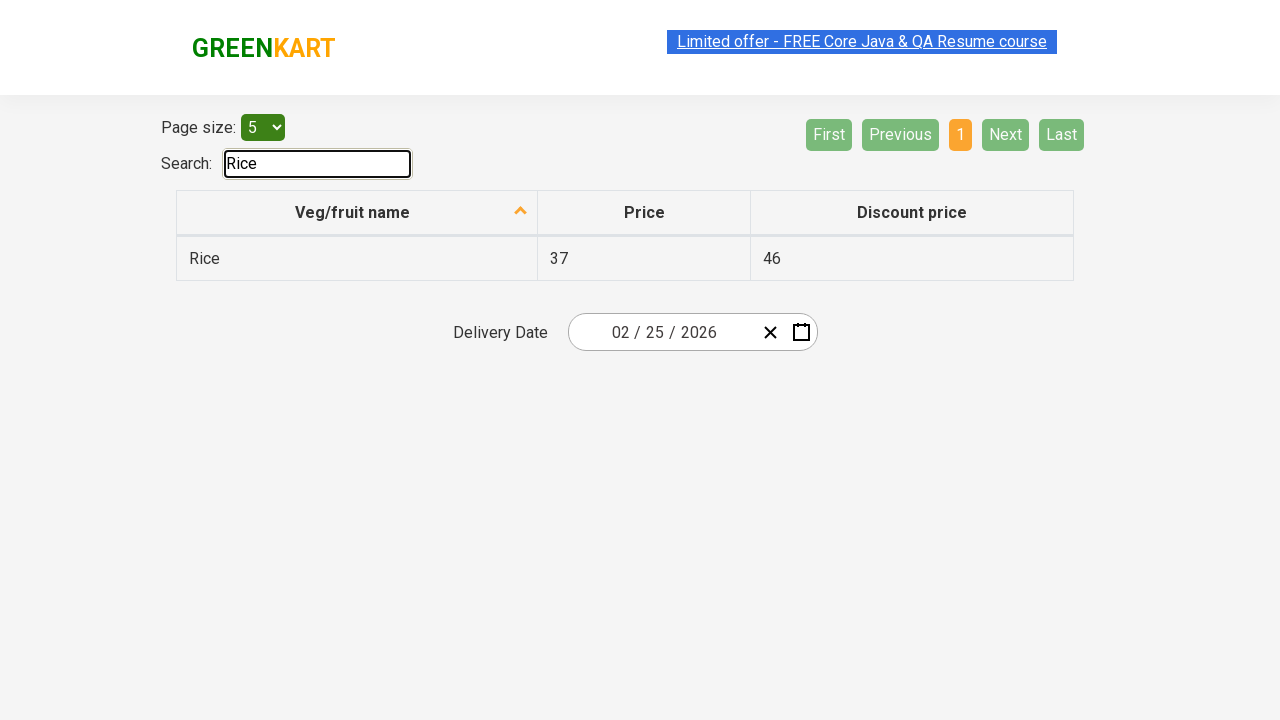

Waited for table to update with filtered results
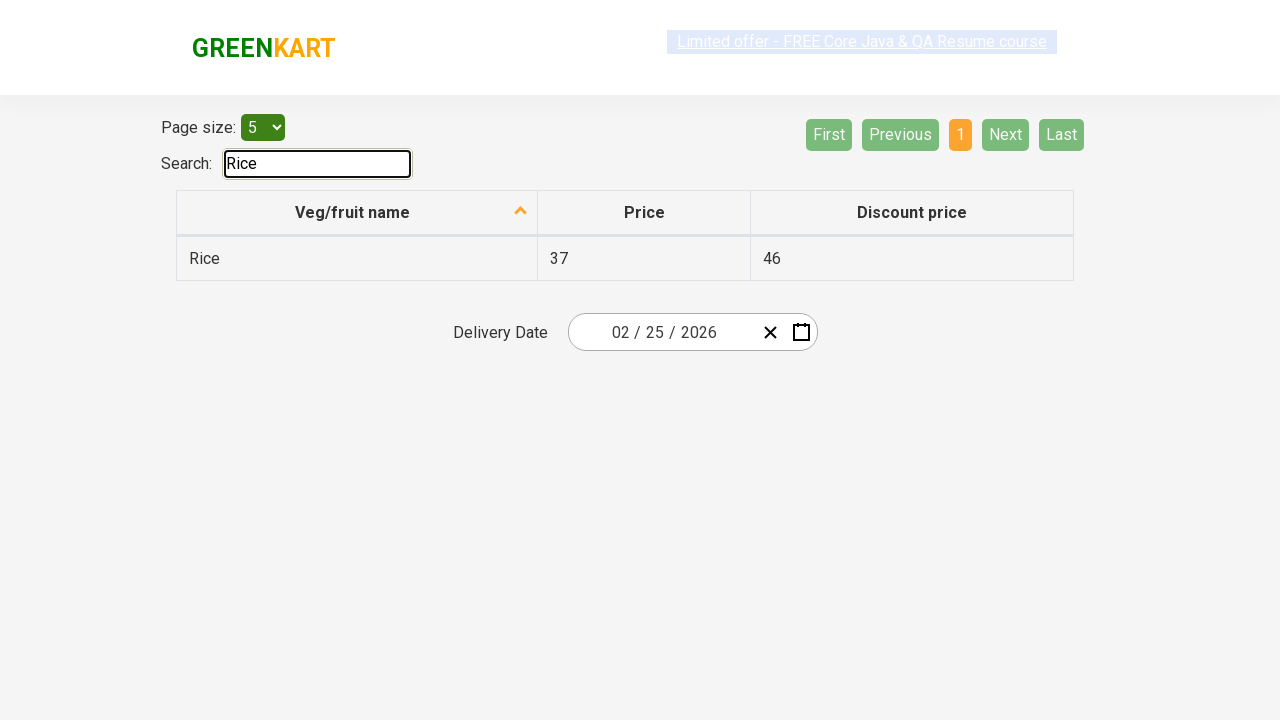

Retrieved filtered items from table - found 1 results
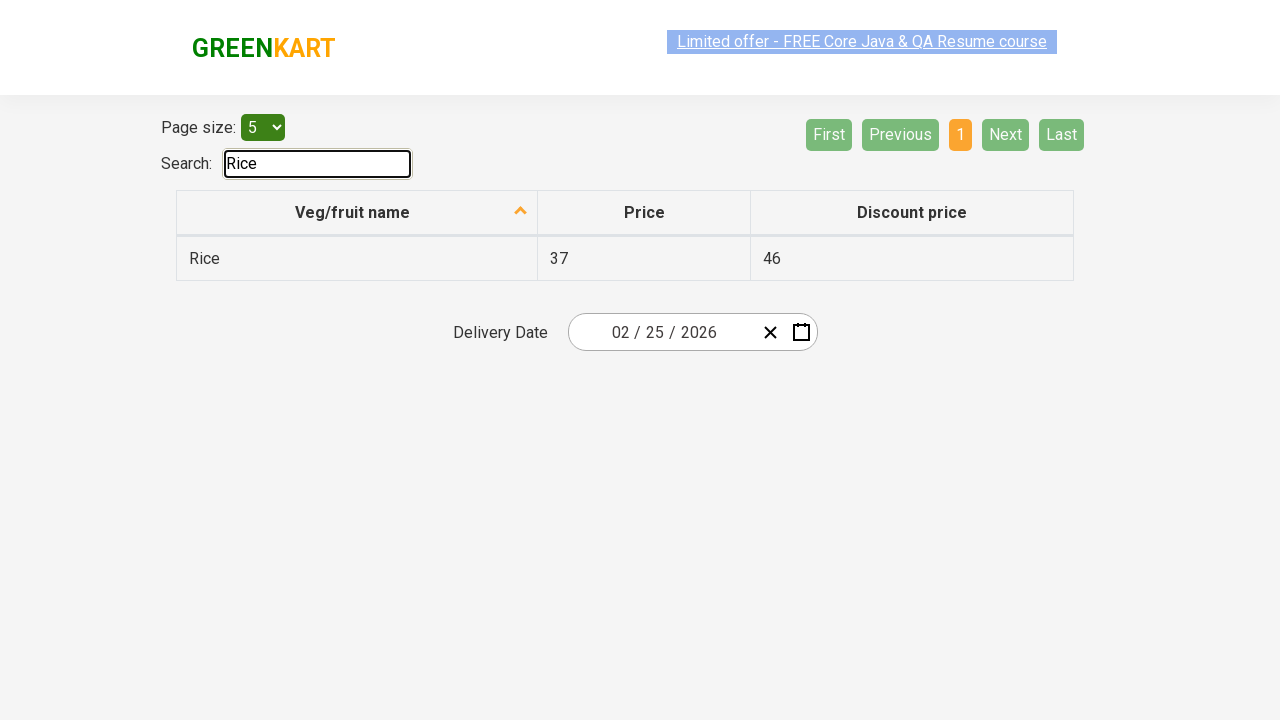

Verified that filtered results are present
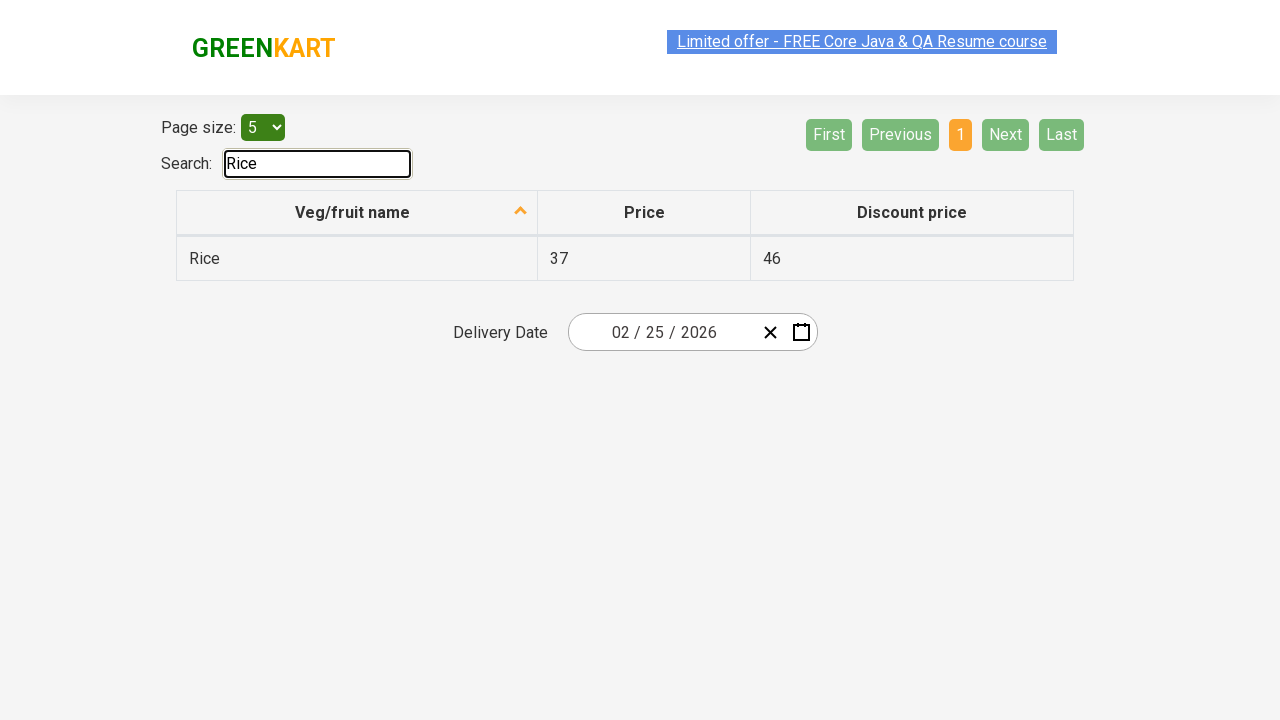

Verified filtered item contains 'Rice': 'Rice'
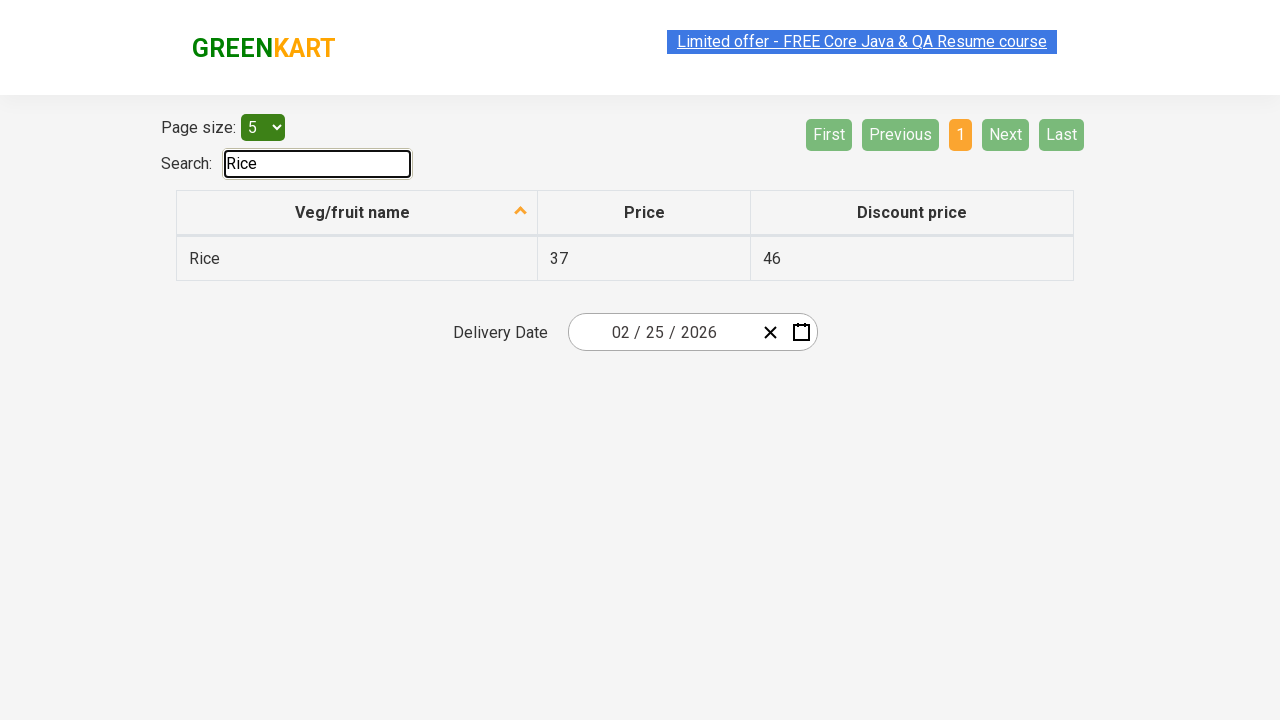

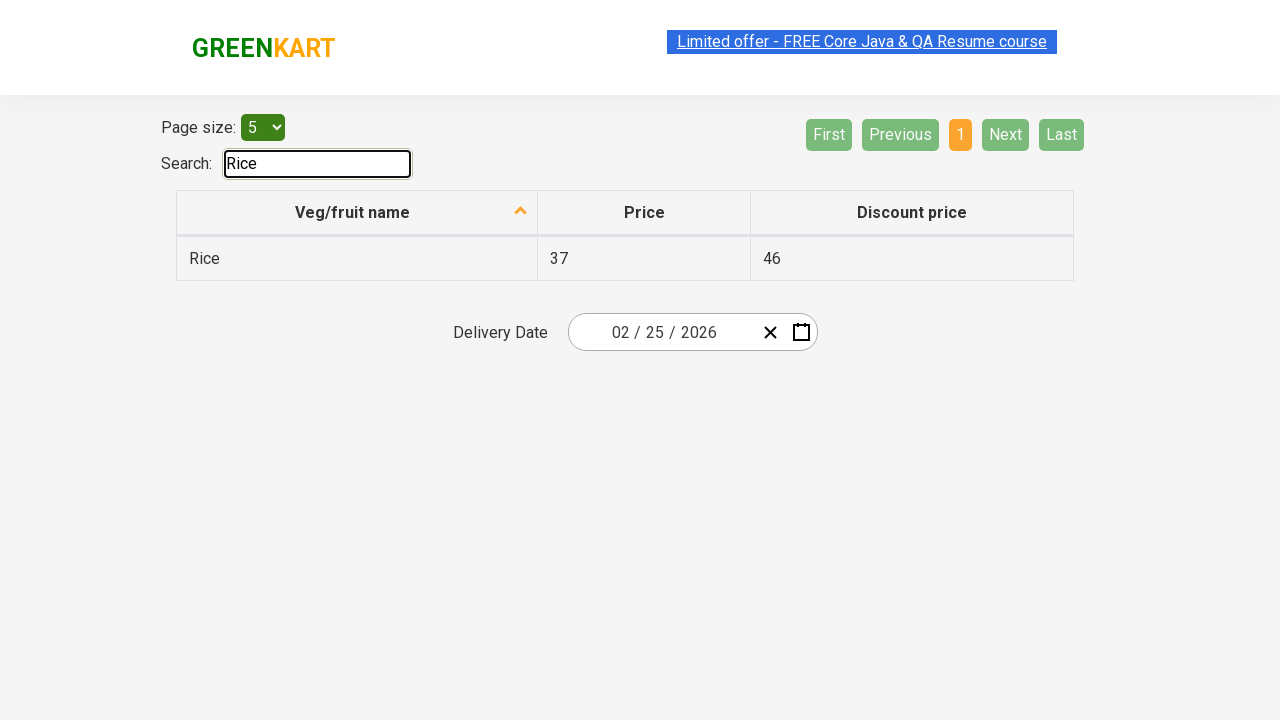